Navigates to a practice page and selects a radio button (gender selection) by clicking on the element with id "sex-0"

Starting URL: https://awesomeqa.com/practice.html

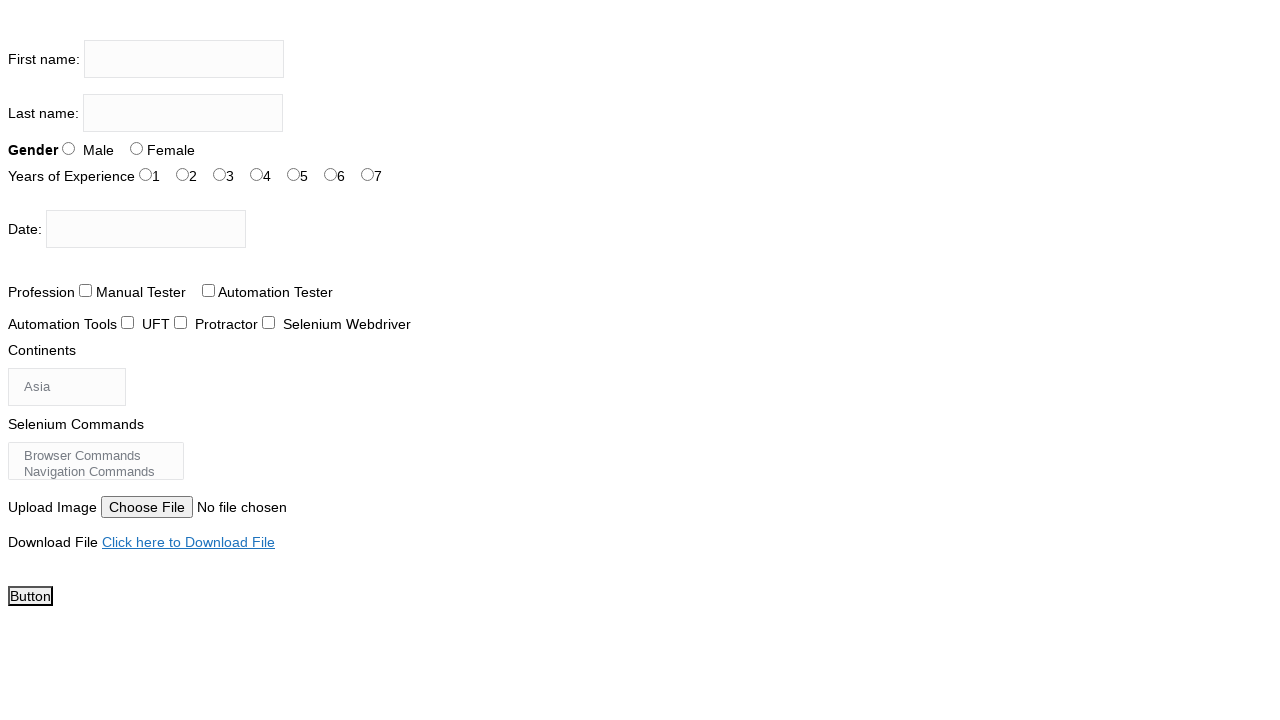

Navigated to practice page
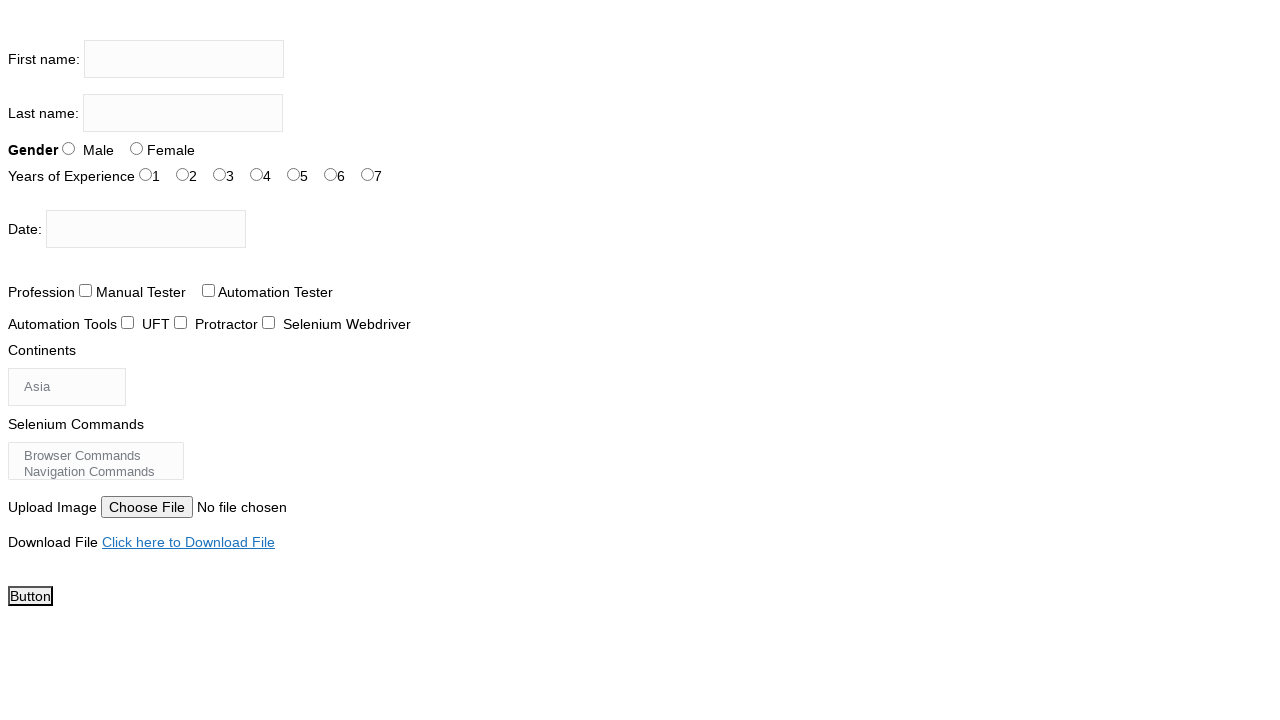

Clicked on gender radio button (sex-0) at (68, 148) on #sex-0
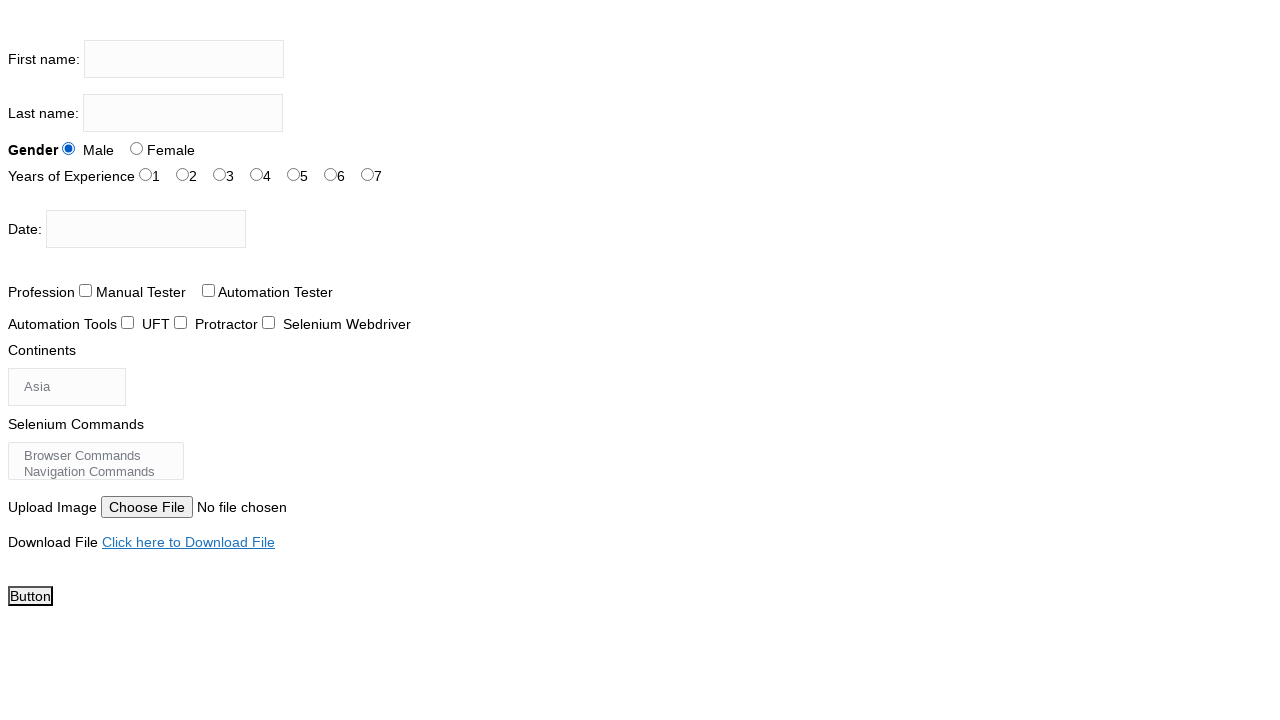

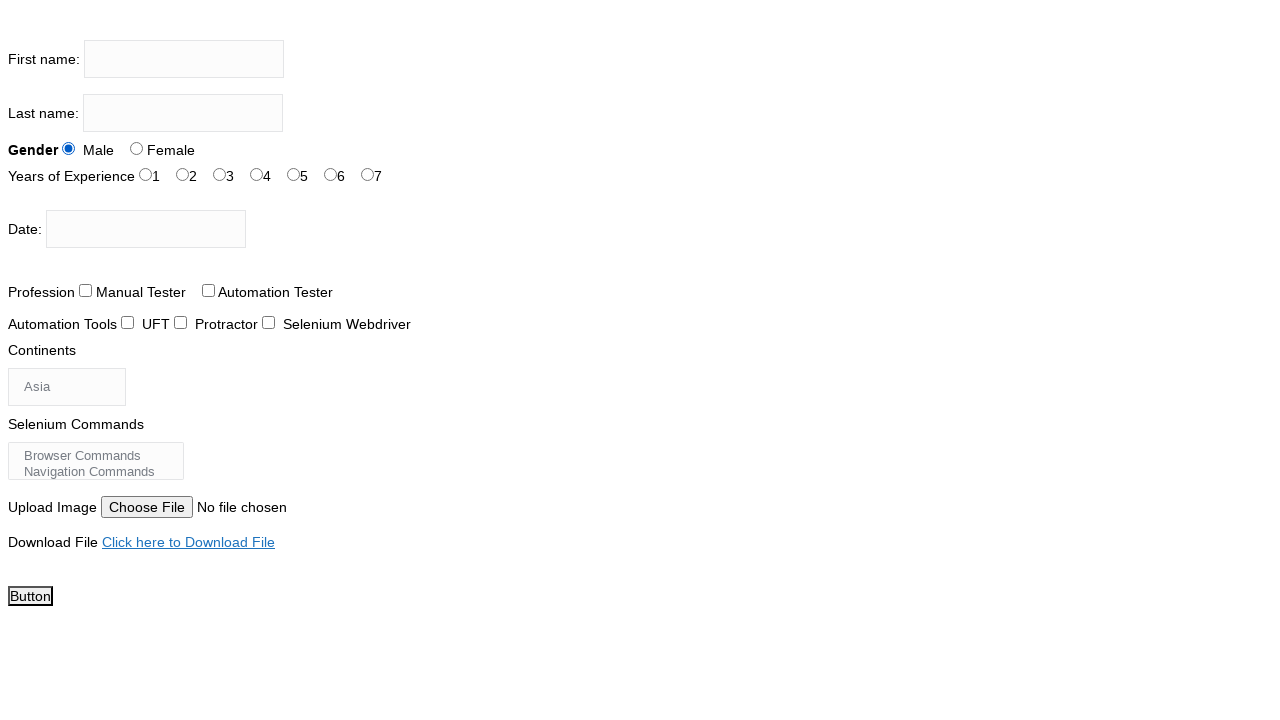